Tests dynamic controls on a page by clicking the Remove button and verifying the "It's gone!" message appears, then clicking Add button and verifying "It's back" message

Starting URL: https://the-internet.herokuapp.com/dynamic_controls

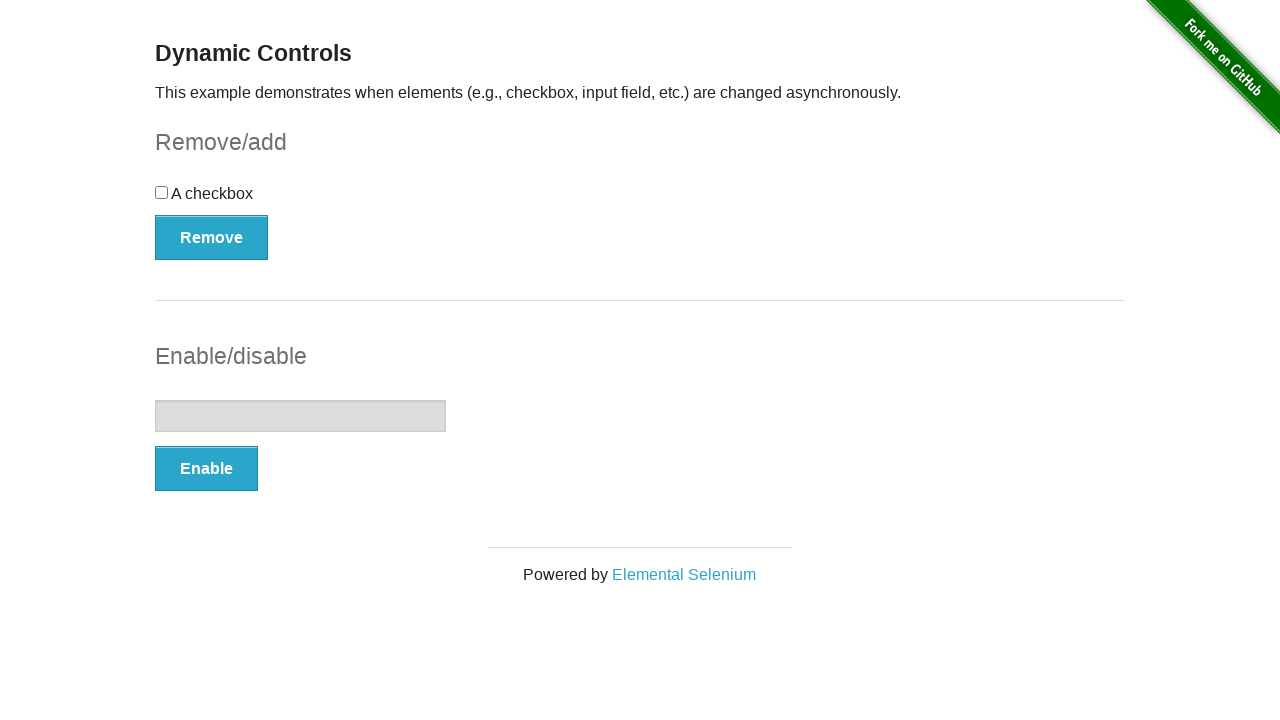

Navigated to dynamic controls page
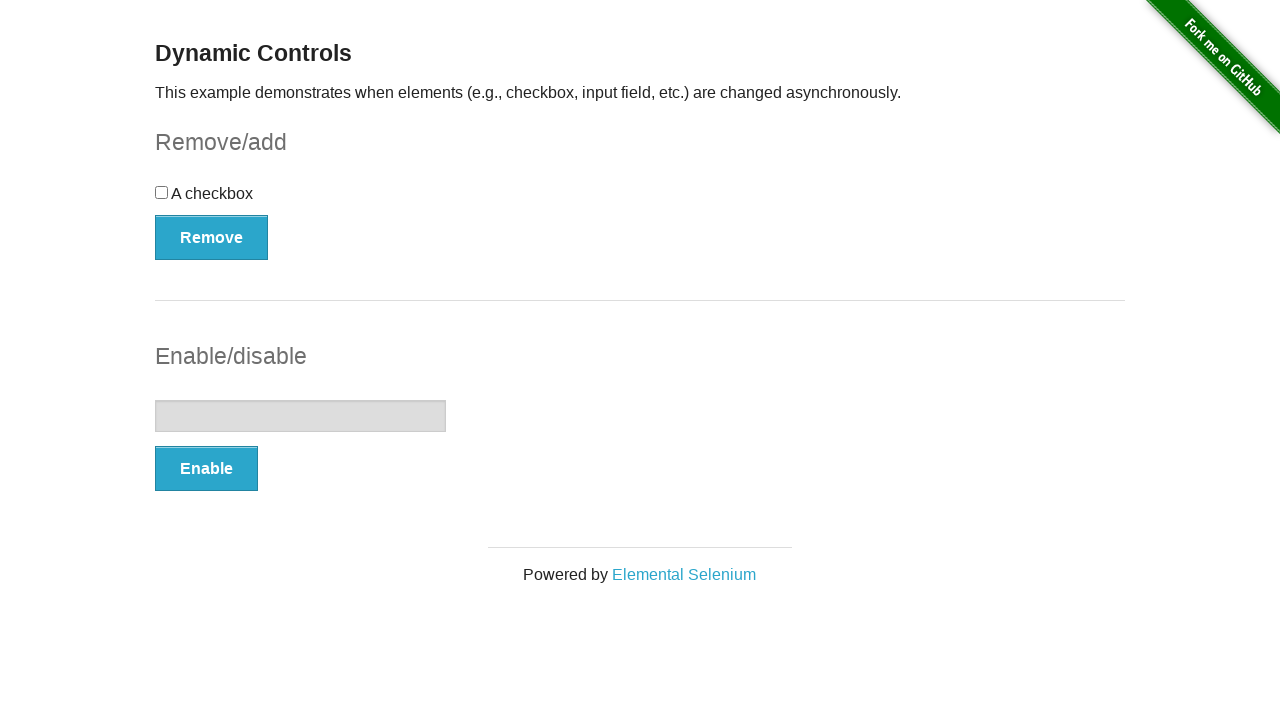

Clicked the Remove button at (212, 237) on xpath=//button[text()='Remove']
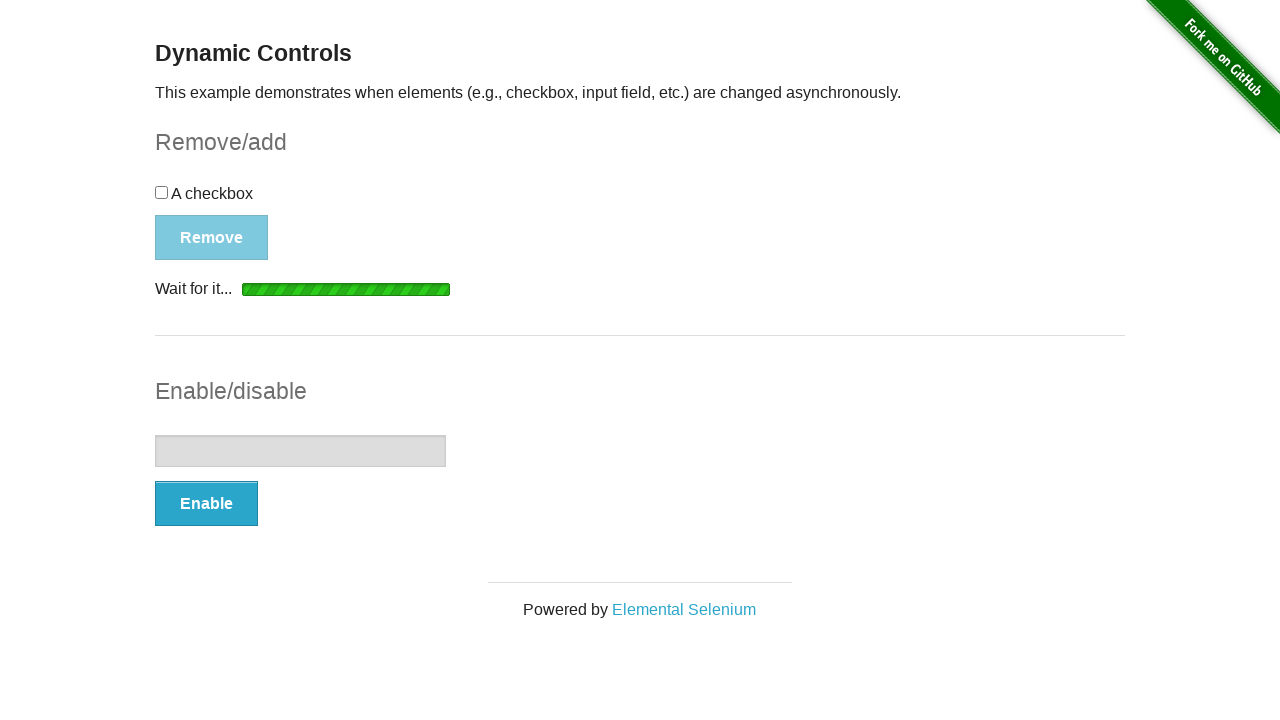

Verified 'It's gone!' message appeared
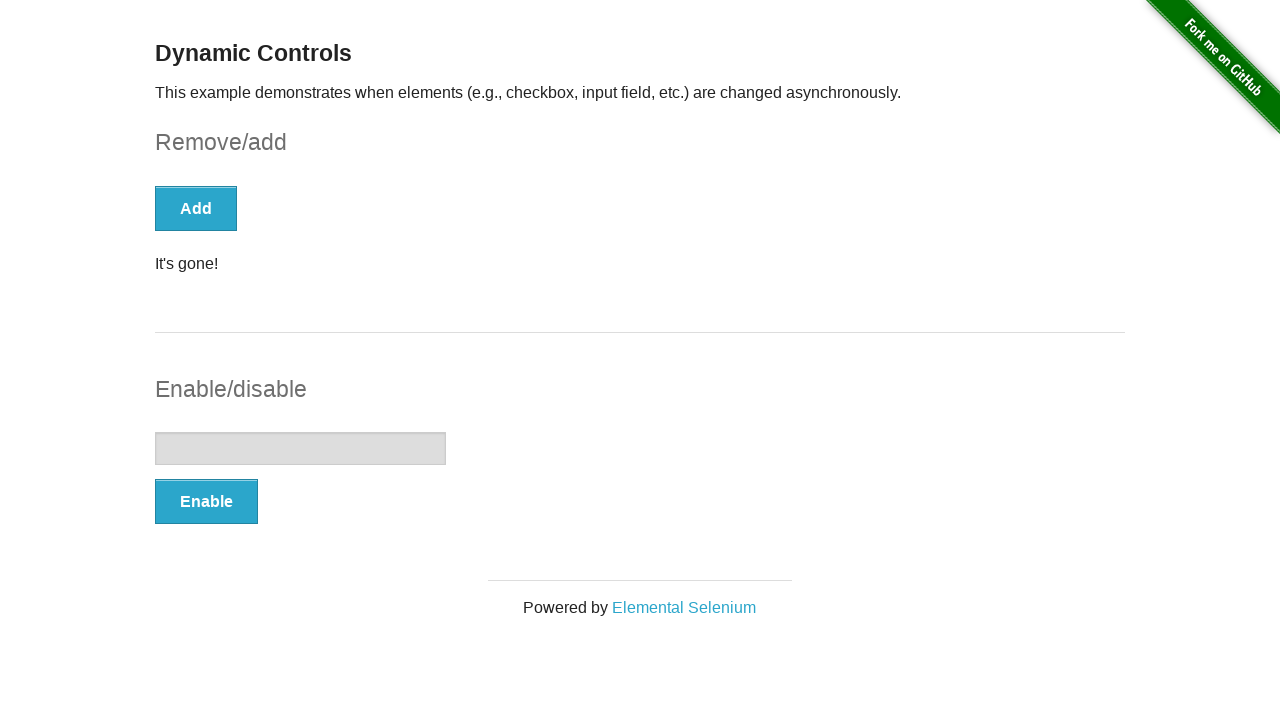

Clicked the Add button at (196, 208) on xpath=//button[text()='Add']
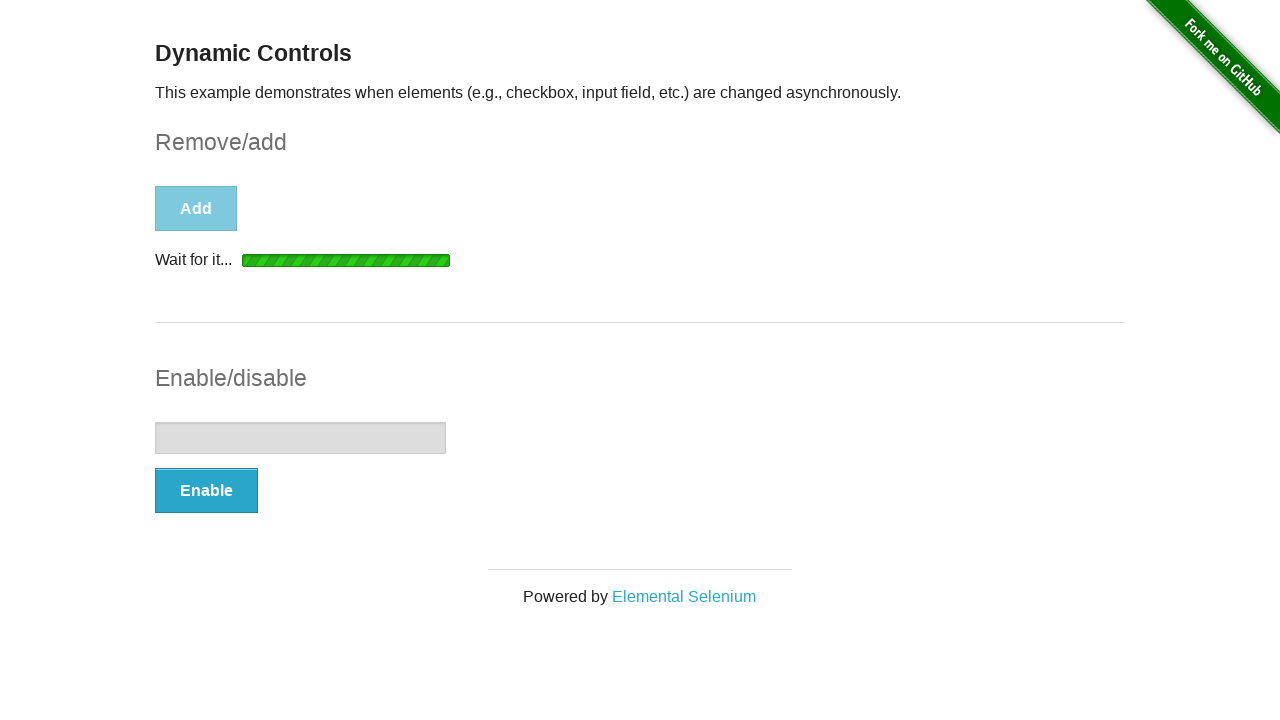

Verified 'It's back!' message appeared
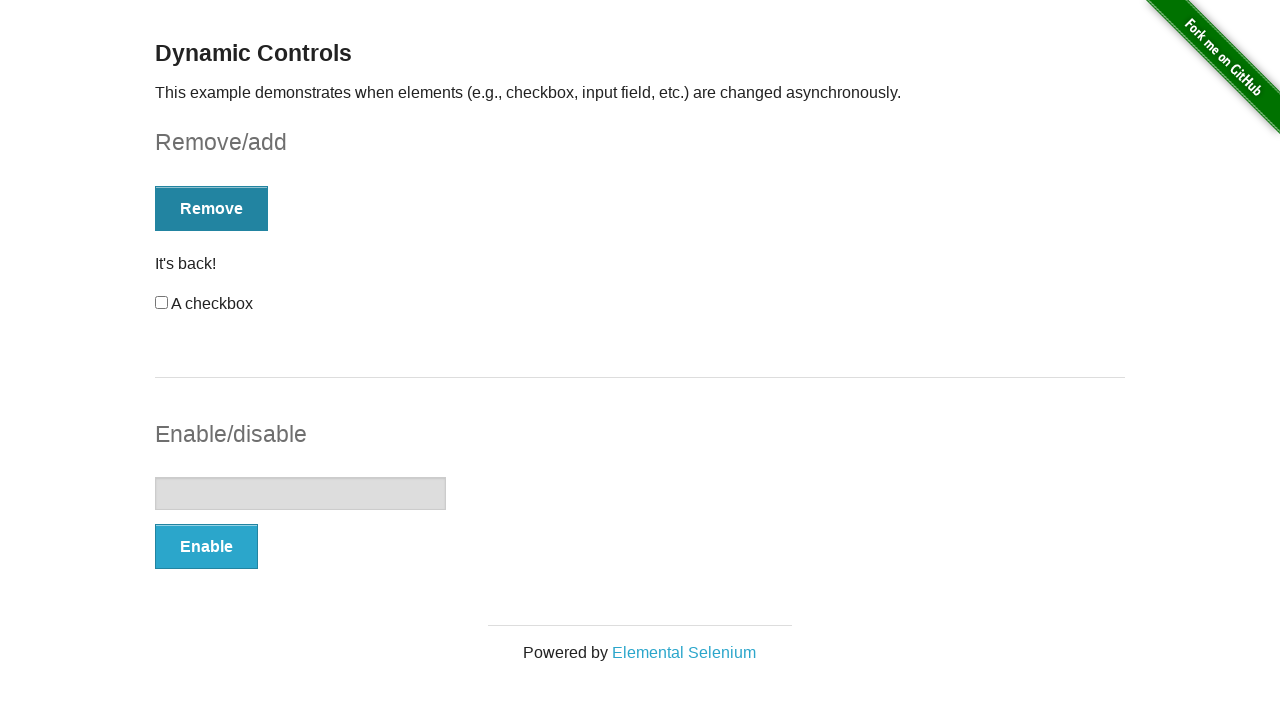

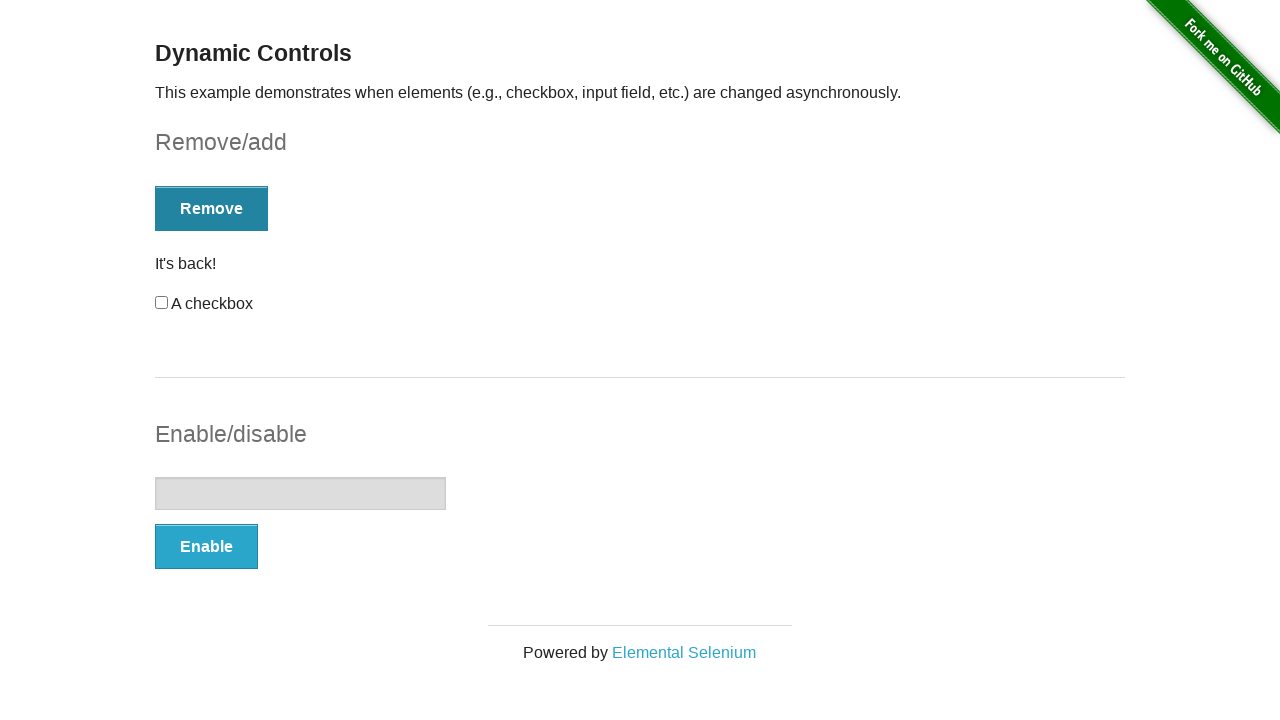